Navigates to the SmartBuy e-commerce website homepage and verifies that the page loads with navigation links present.

Starting URL: https://smartbuy-me.com/smartbuystore/en

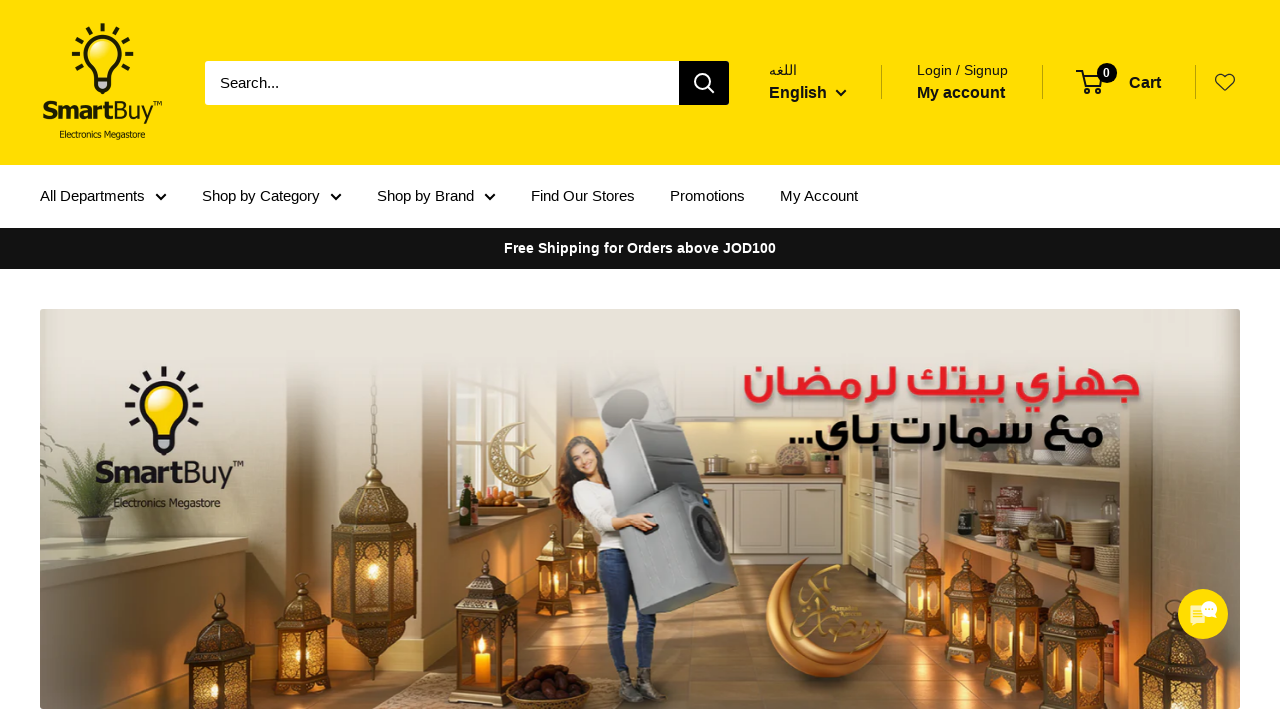

Waited for navigation links to be present on the page
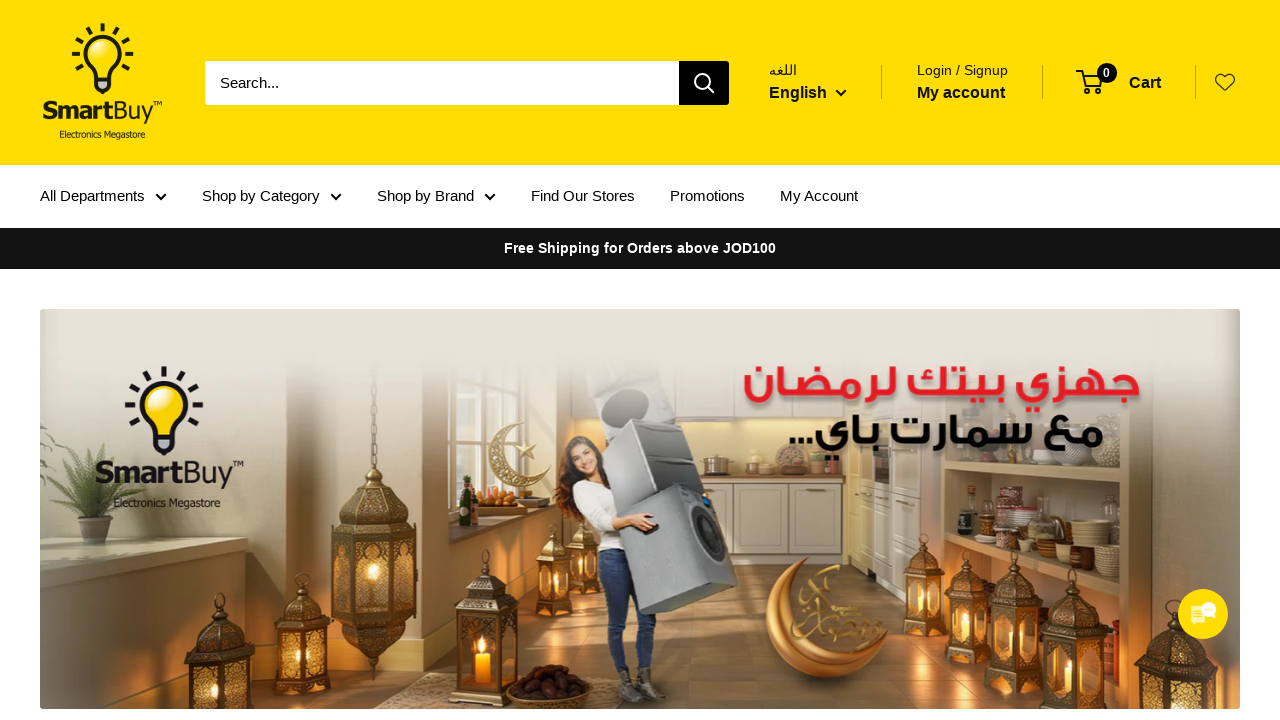

SmartBuy homepage loaded successfully with DOM content rendered
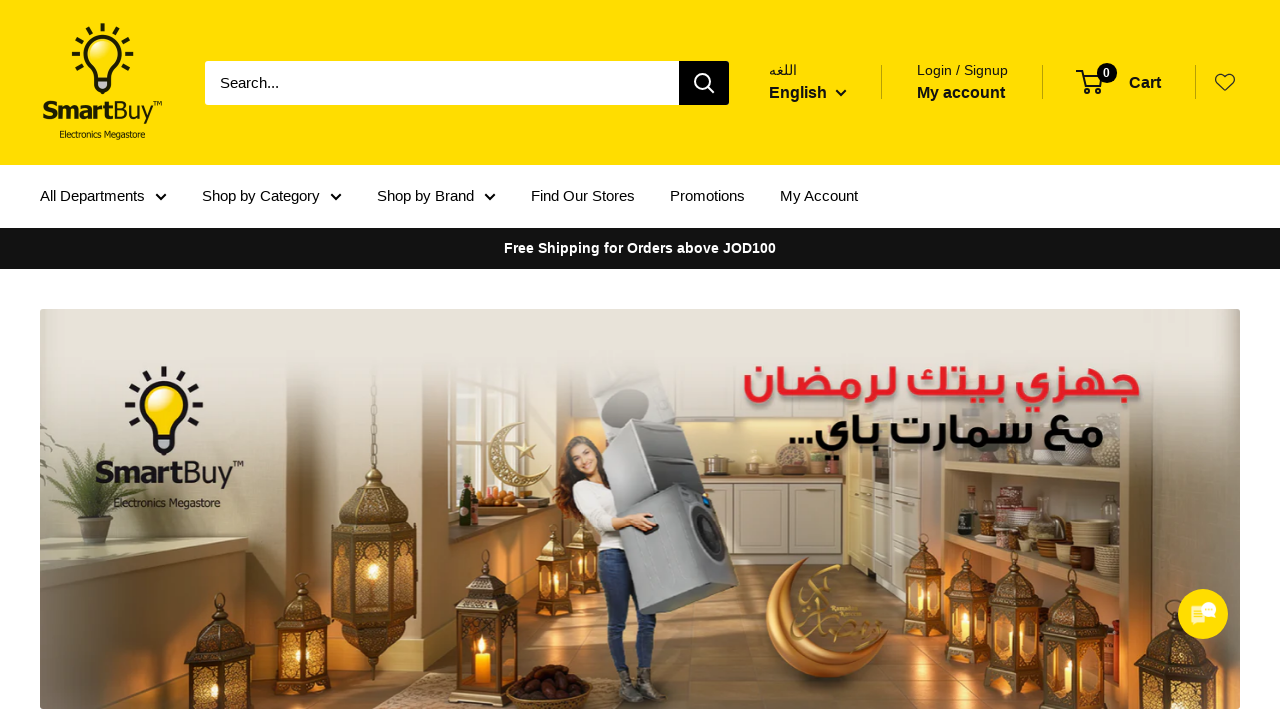

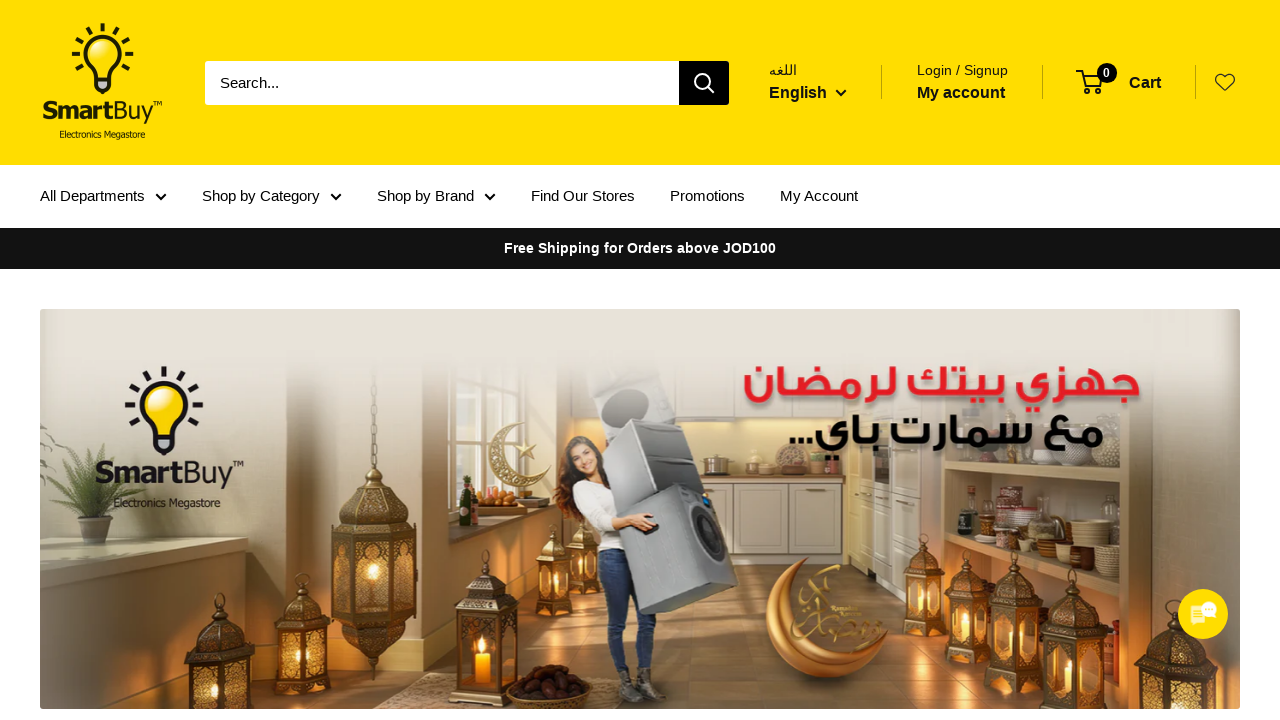